Creates three todo items and ticks off each one individually, verifying they are marked as completed

Starting URL: https://todomvc.com/examples/react/dist/

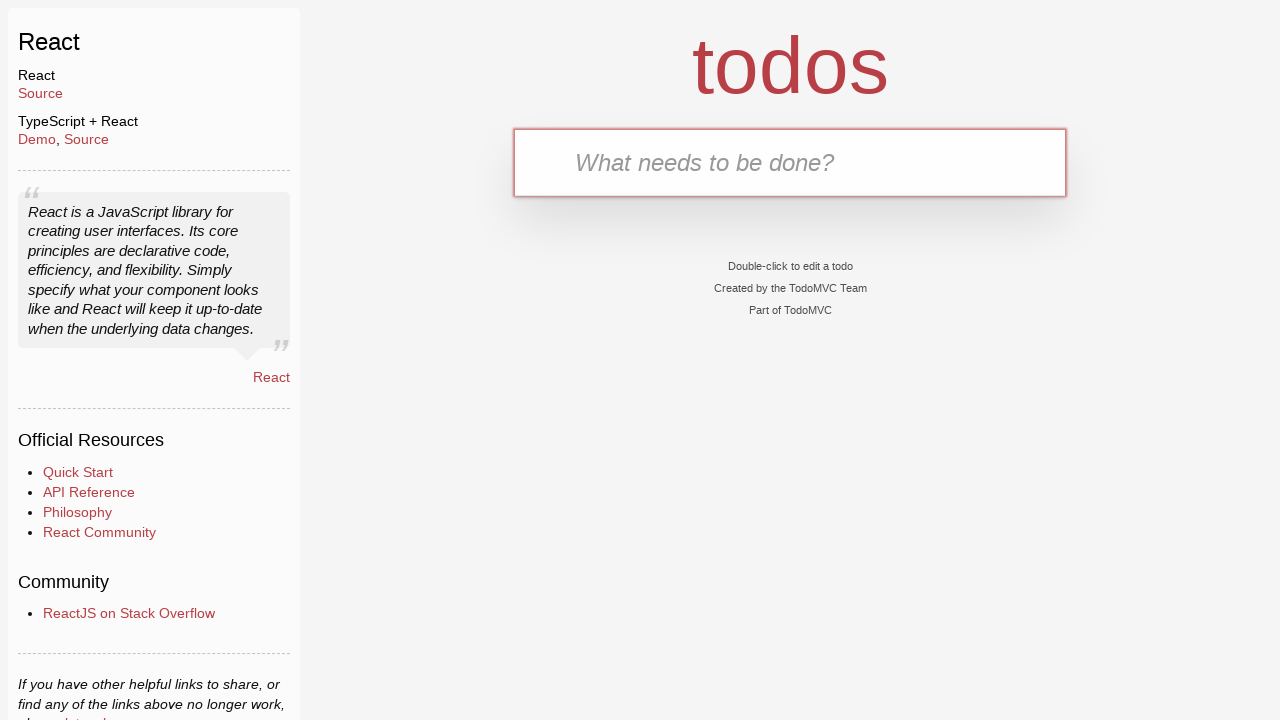

Filled new todo input with 'Make tests' on .new-todo
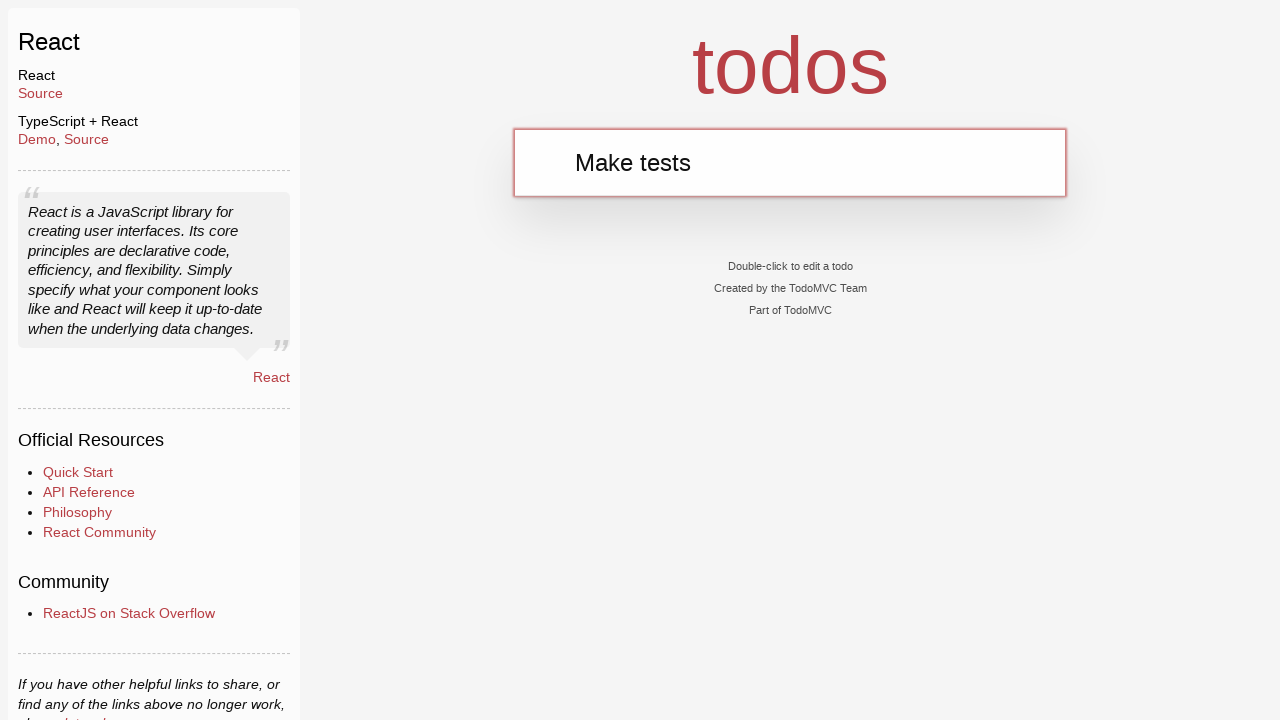

Pressed Enter to create first todo item on .new-todo
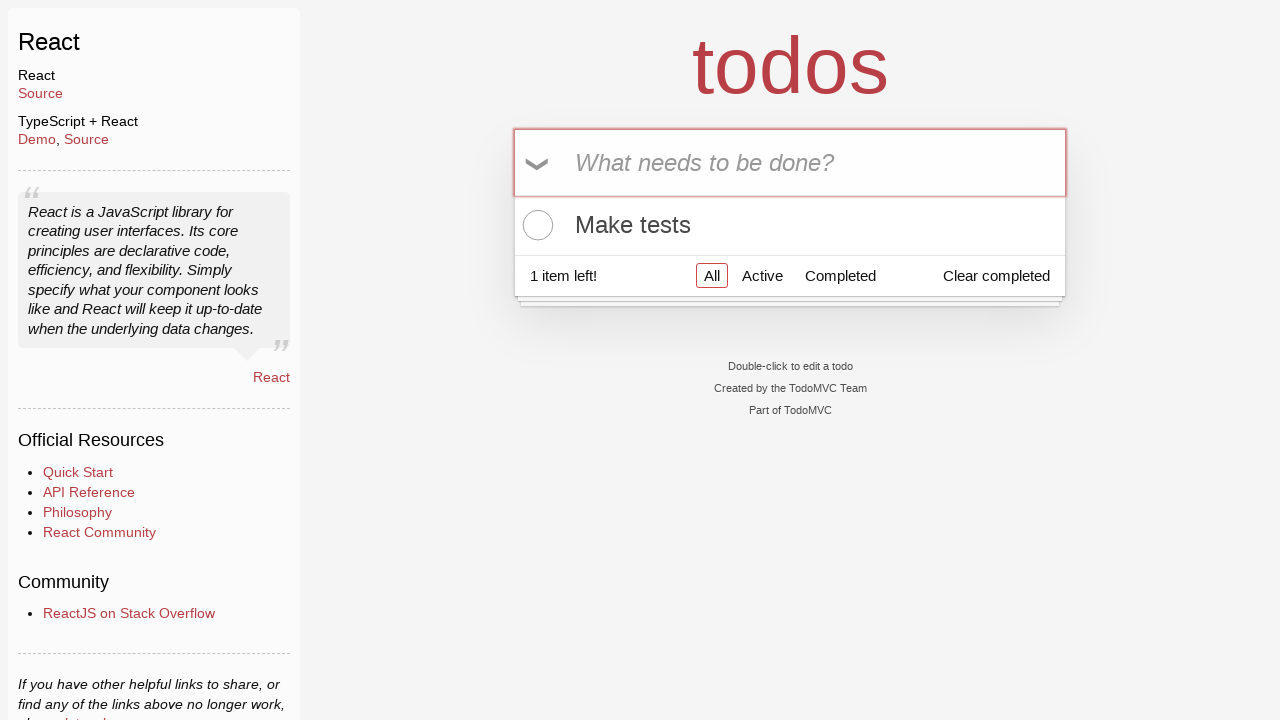

Filled new todo input with 'Make more tests' on .new-todo
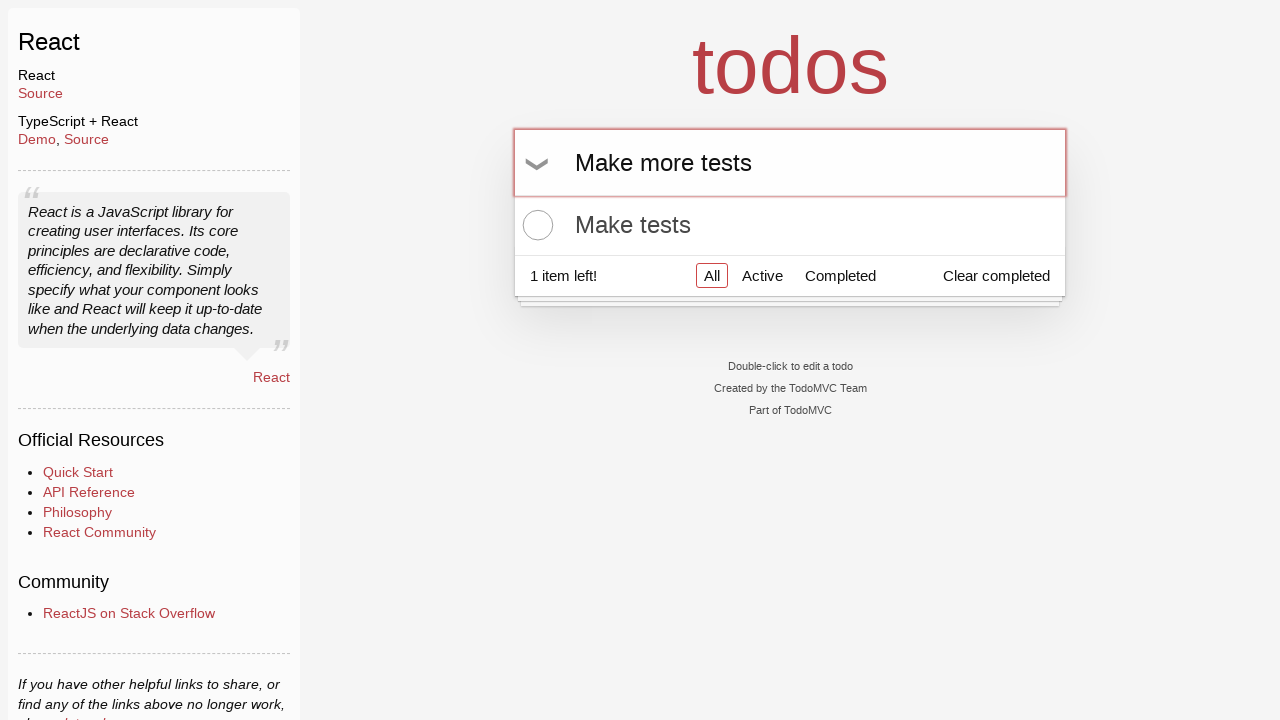

Pressed Enter to create second todo item on .new-todo
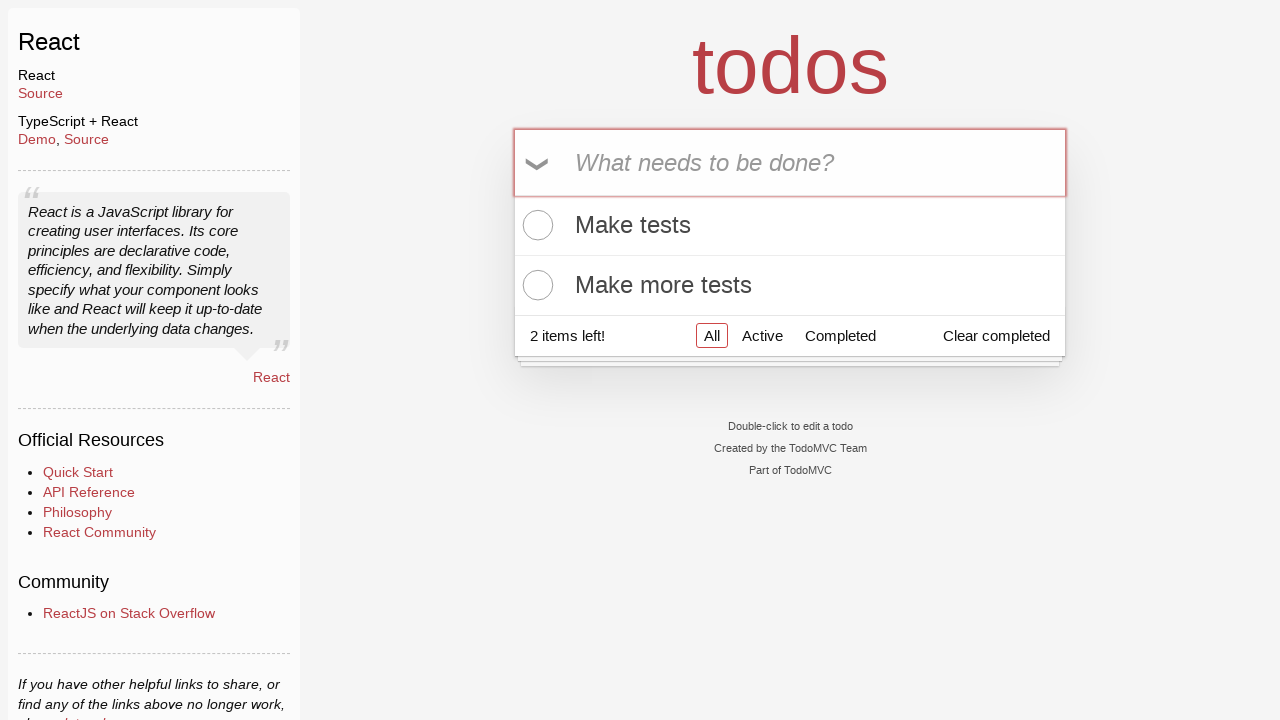

Filled new todo input with 'Tests tests tests' on .new-todo
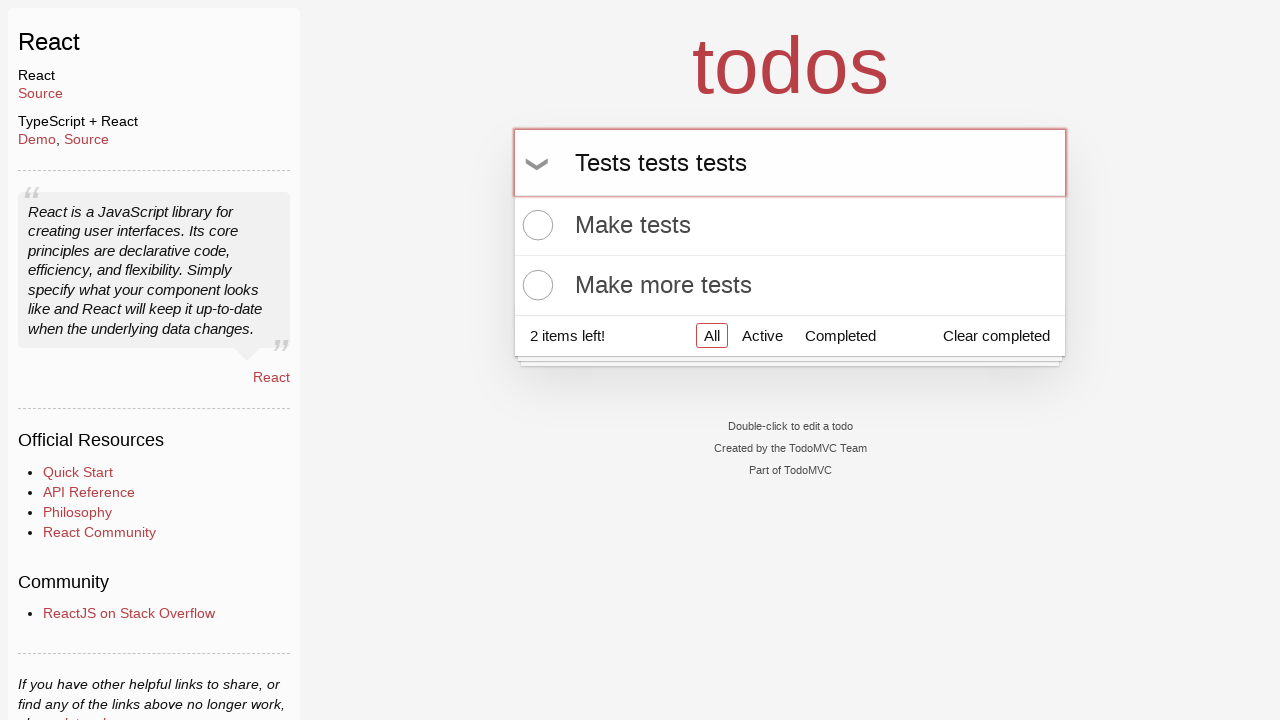

Pressed Enter to create third todo item on .new-todo
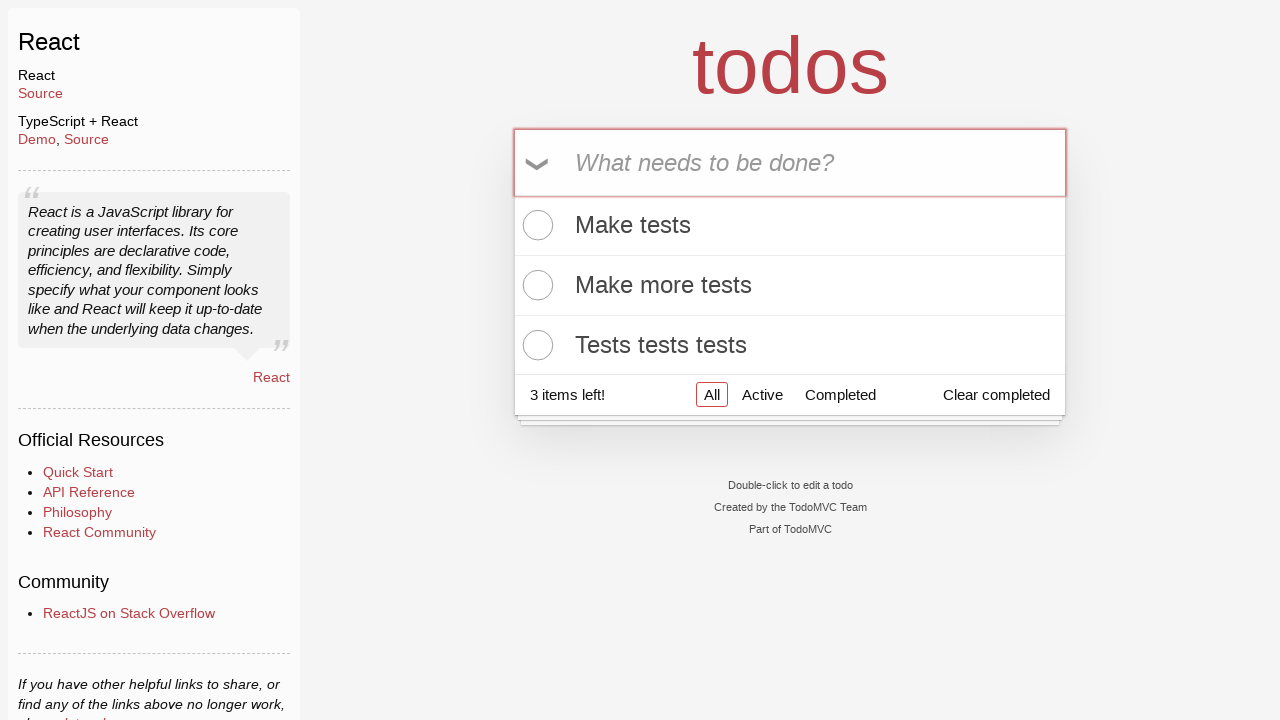

Clicked toggle checkbox for first todo item at (535, 225) on .todo-list li:nth-child(1) .toggle
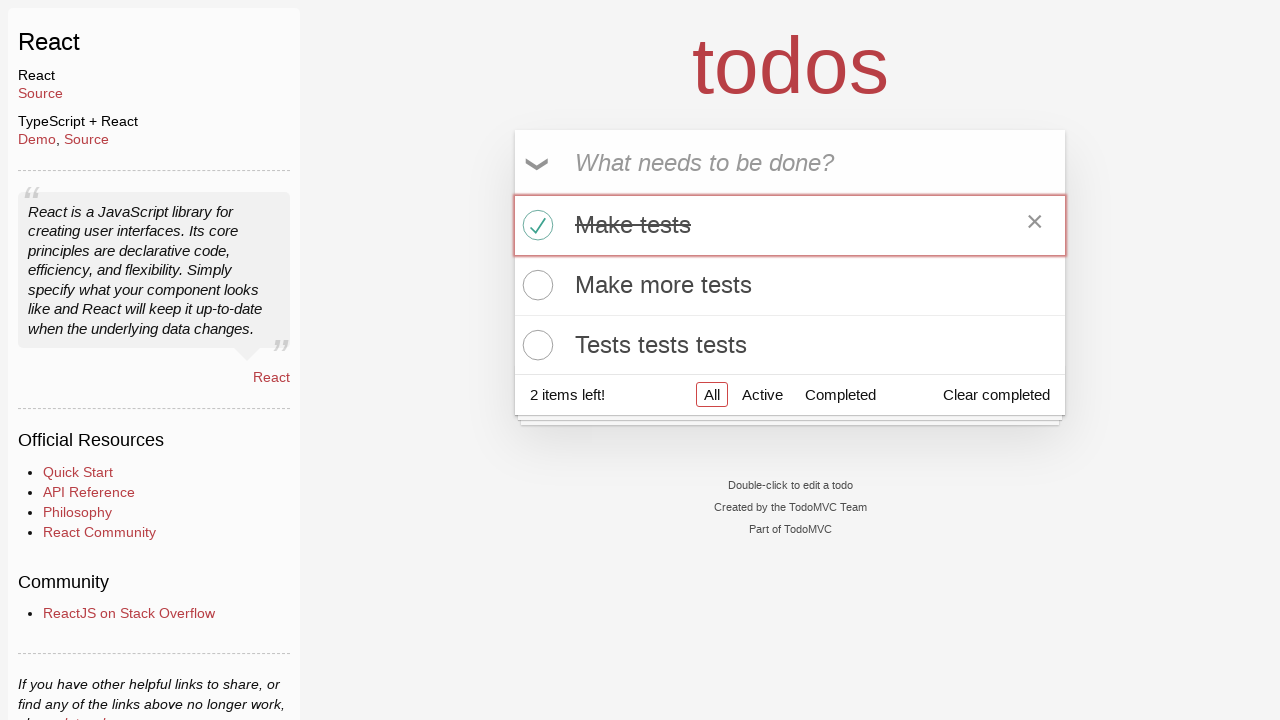

Verified first todo item is marked as completed
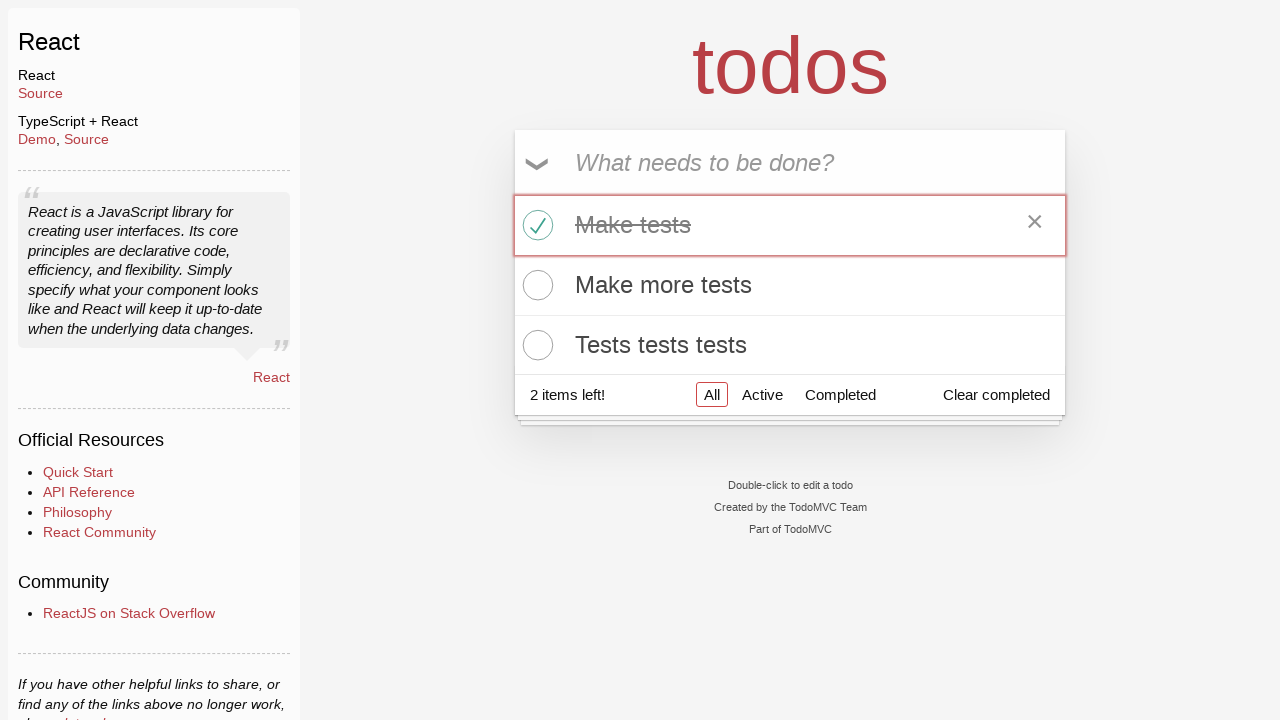

Clicked toggle checkbox for second todo item at (535, 285) on .todo-list li:nth-child(2) .toggle
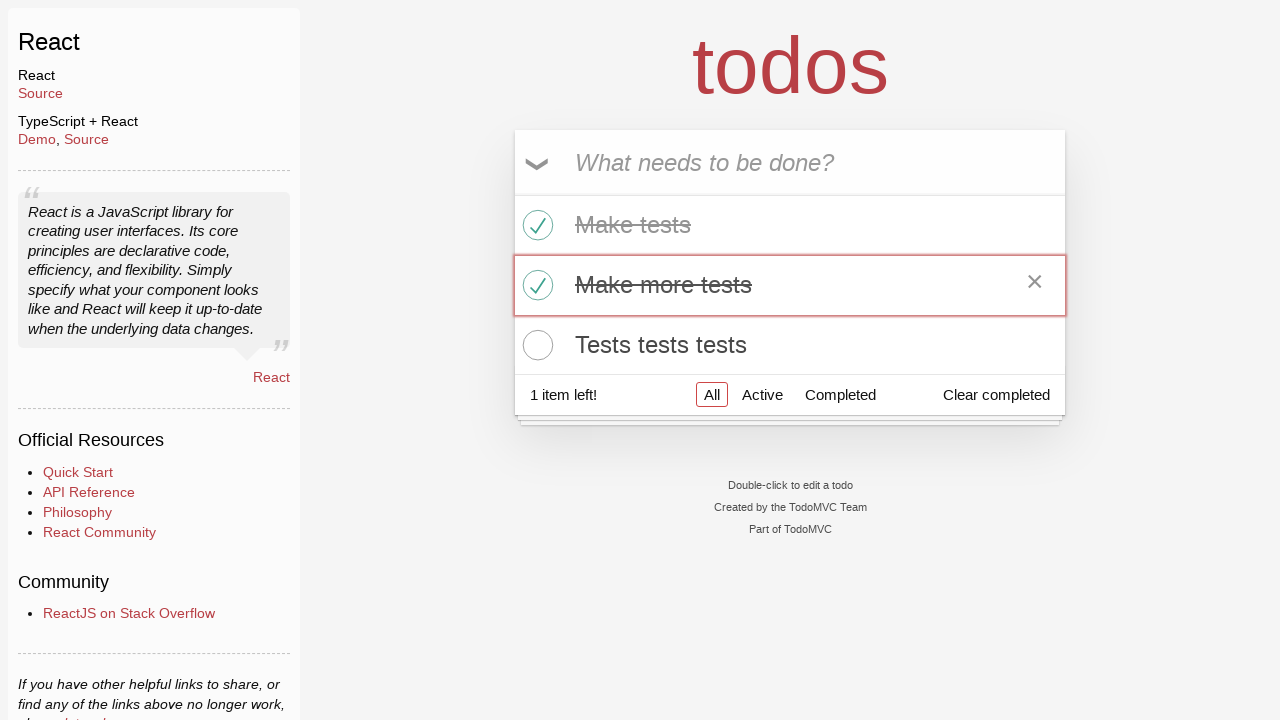

Verified second todo item is marked as completed
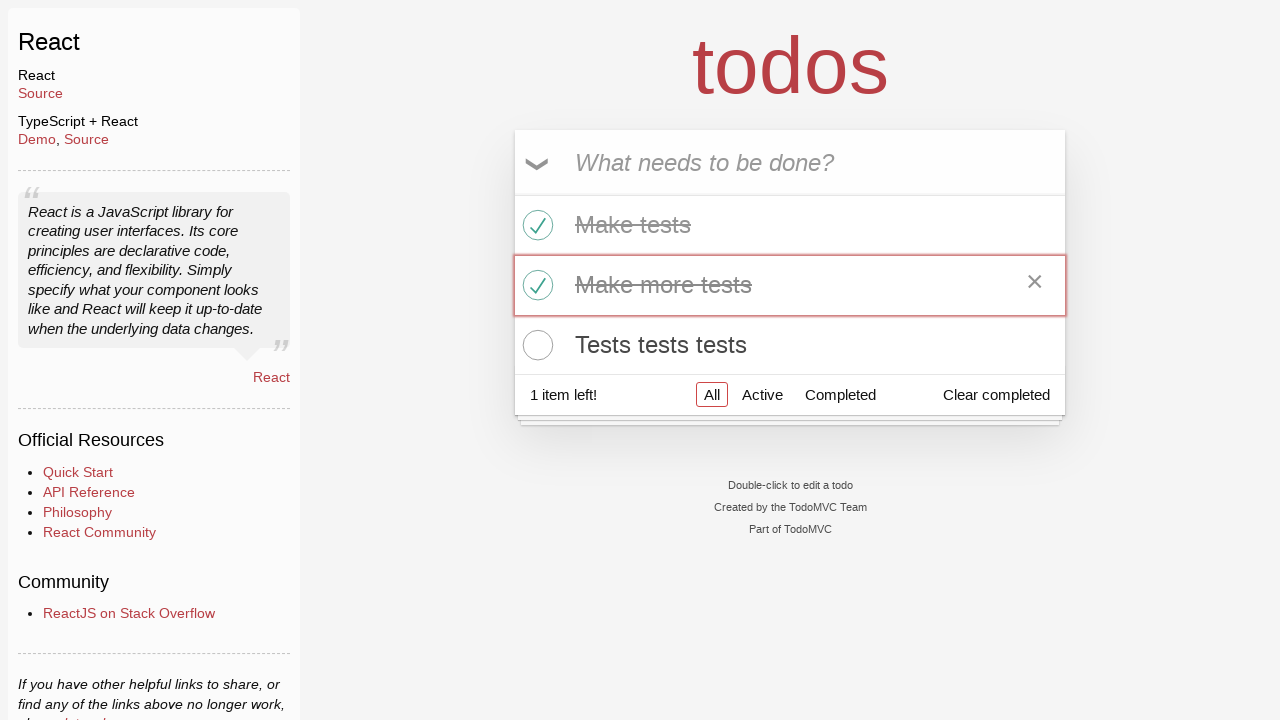

Clicked toggle checkbox for third todo item at (535, 345) on .todo-list li:nth-child(3) .toggle
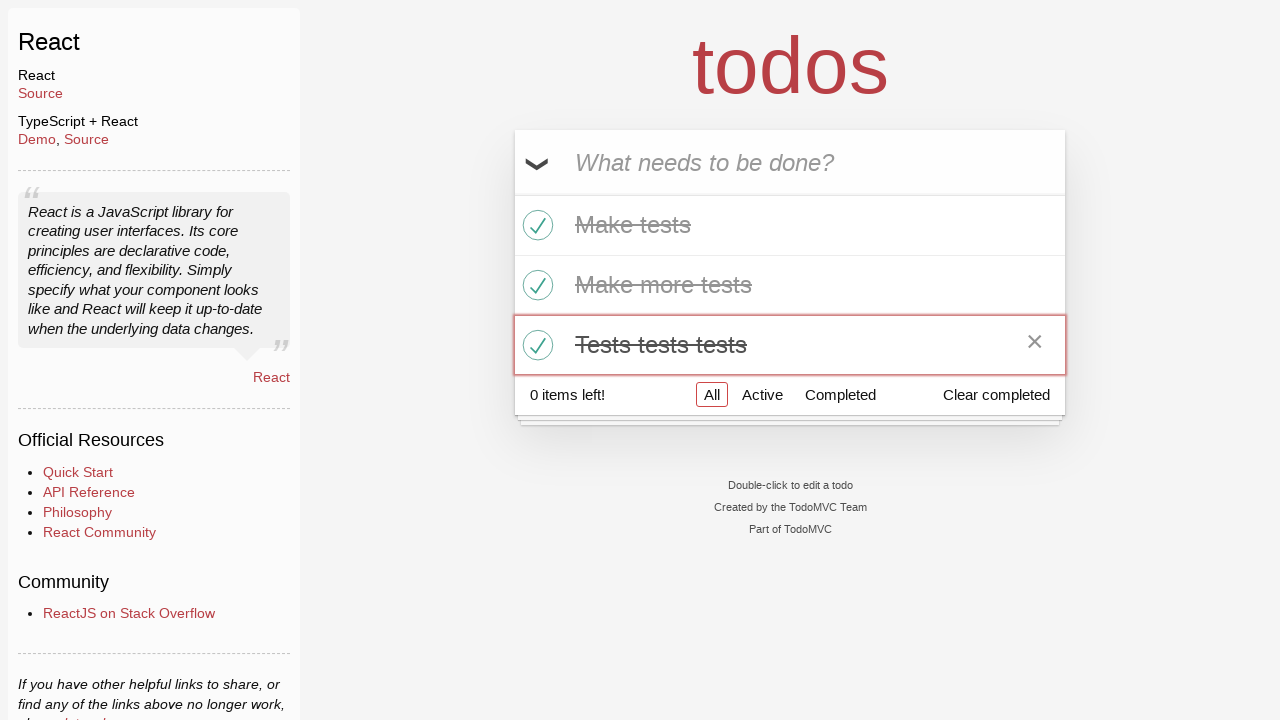

Verified third todo item is marked as completed
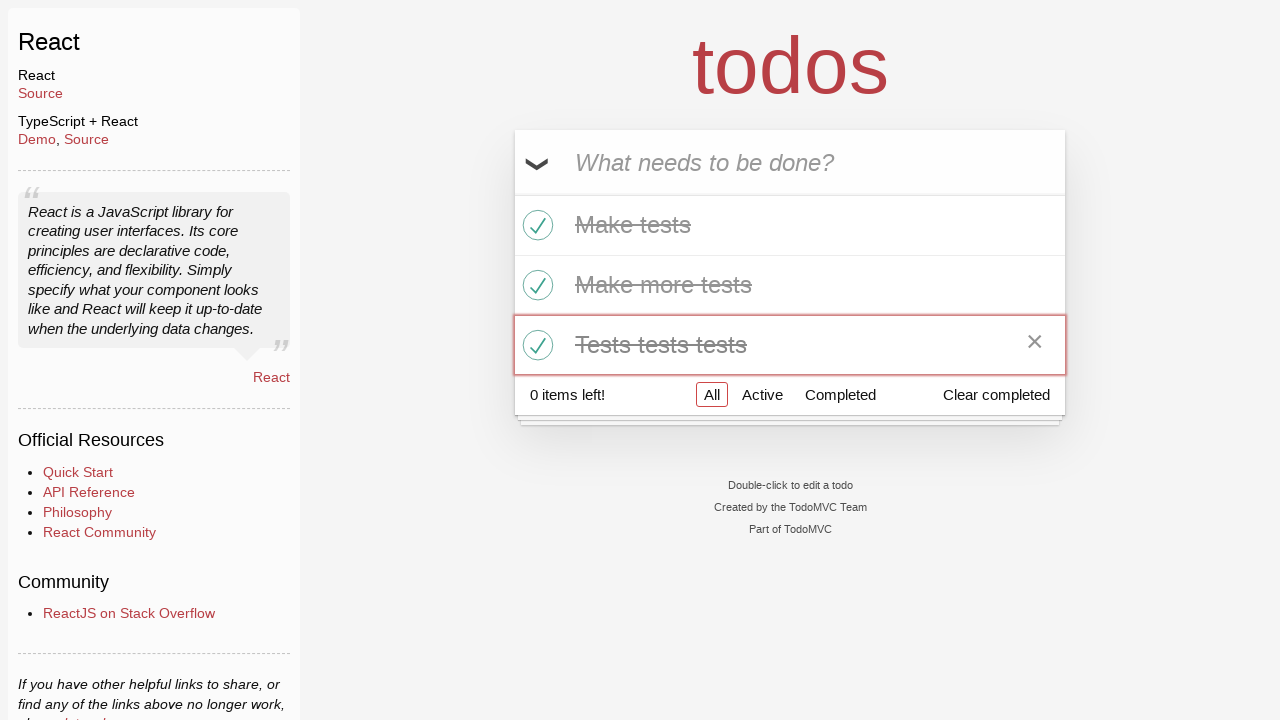

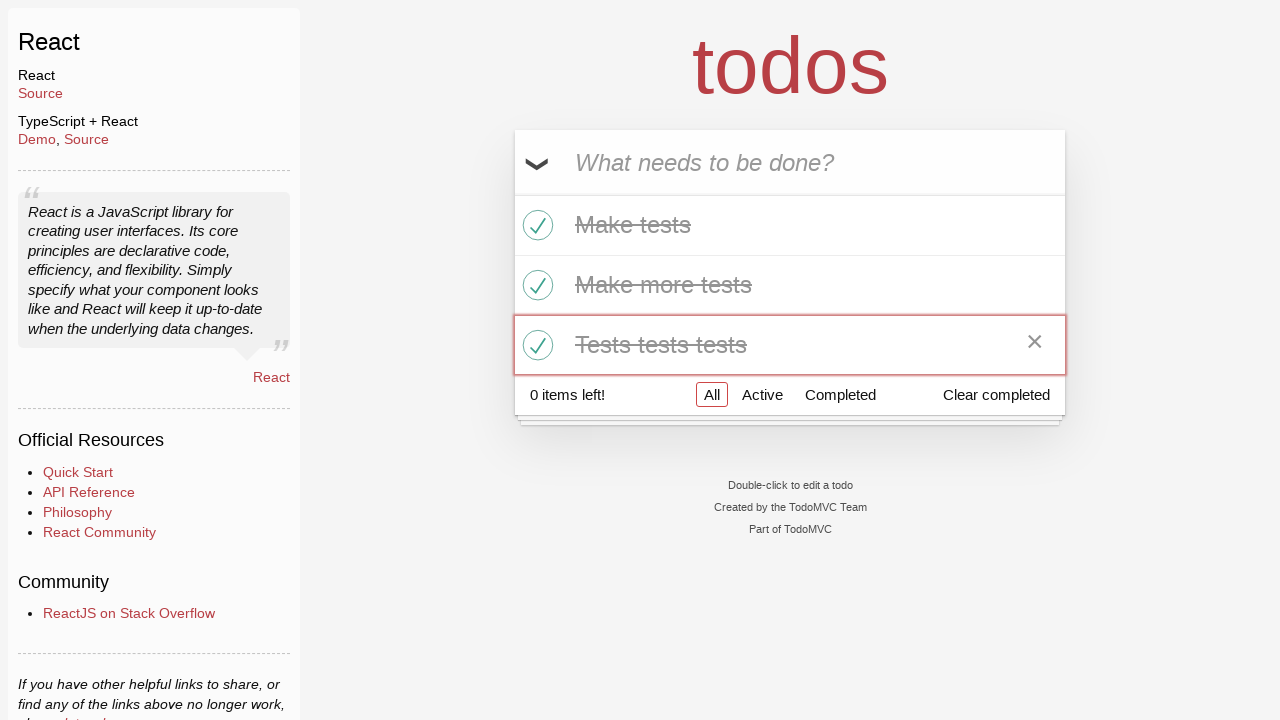